Tests the Add/Remove Elements functionality by clicking the "Add Element" button twice to create two delete buttons, then clicking one delete button and verifying only one remains.

Starting URL: https://the-internet.herokuapp.com/add_remove_elements/

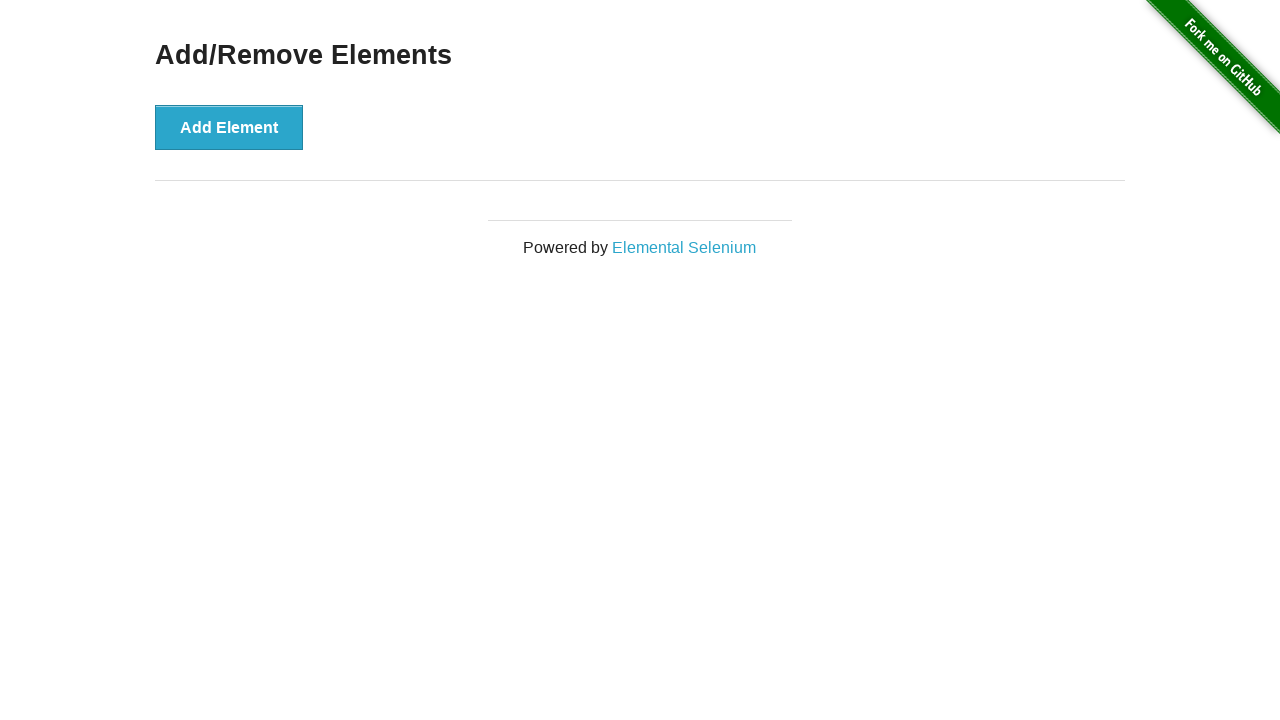

Clicked 'Add Element' button (first click) at (229, 127) on xpath=//button[text() = 'Add Element']
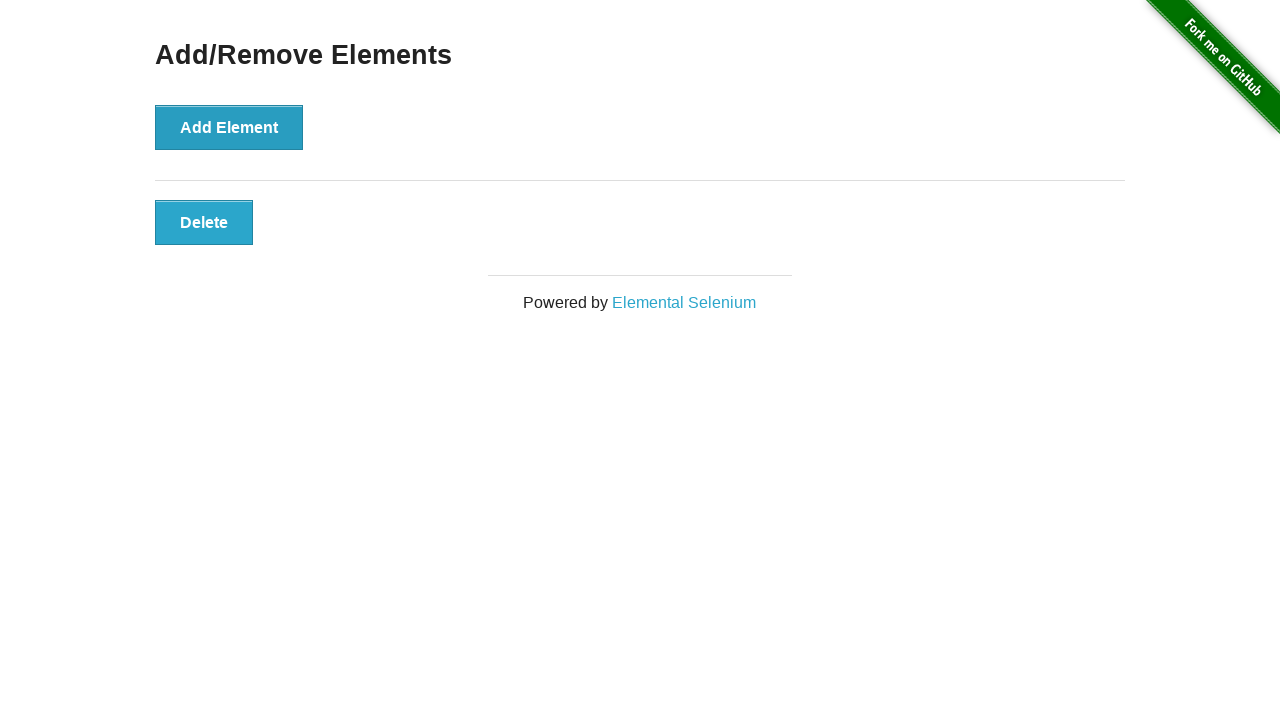

Clicked 'Add Element' button (second click) at (229, 127) on xpath=//button[text() = 'Add Element']
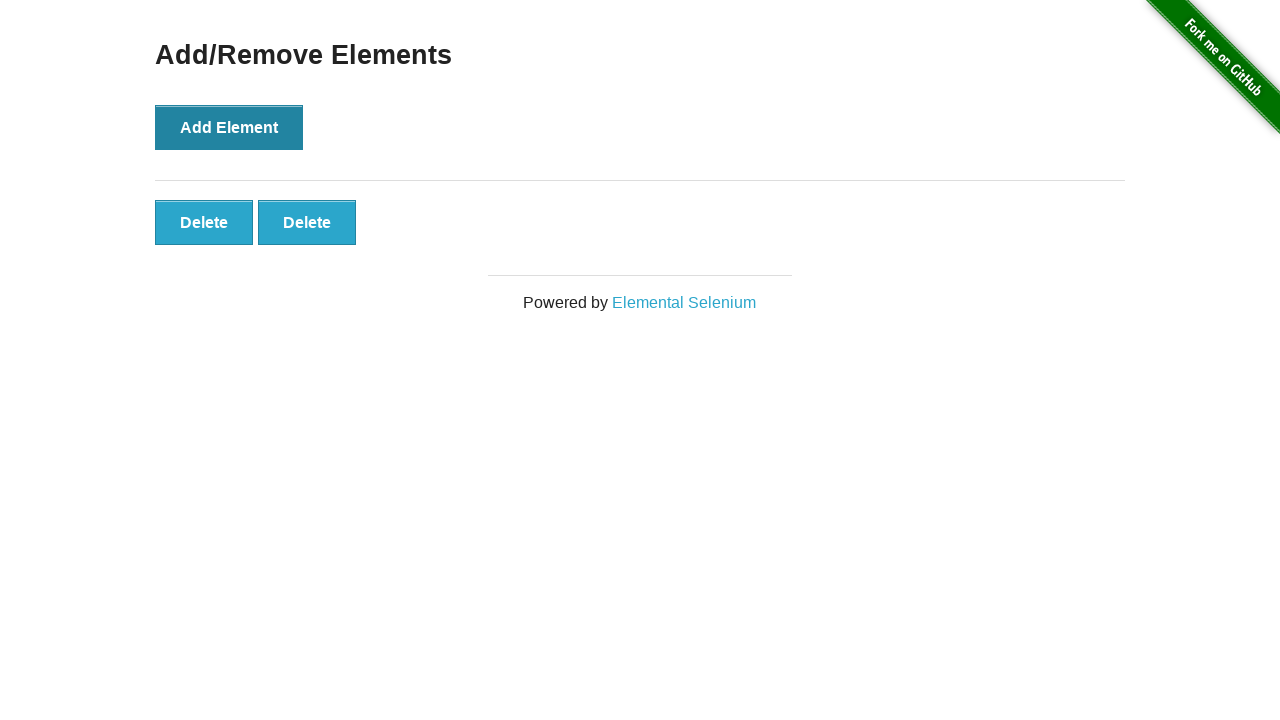

Delete buttons appeared on page
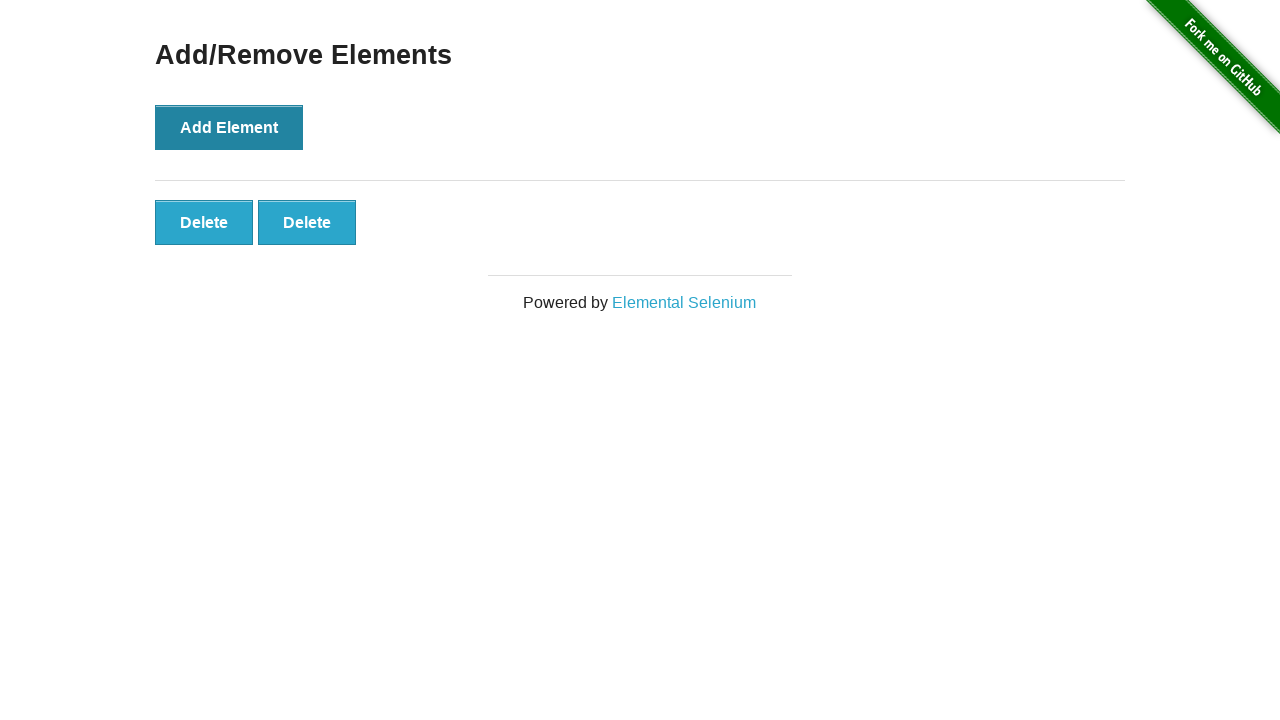

Verified that 2 delete buttons are present
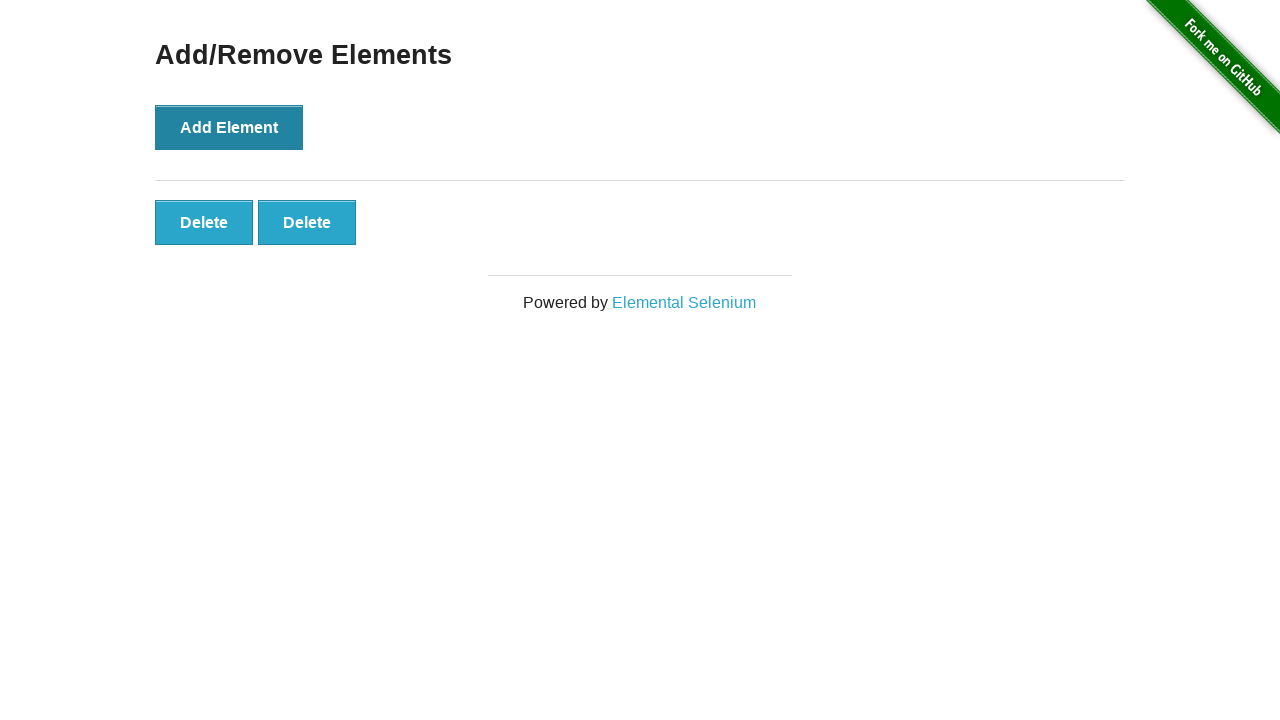

Clicked the second delete button to remove it at (307, 222) on xpath=//button[text() = 'Delete'] >> nth=1
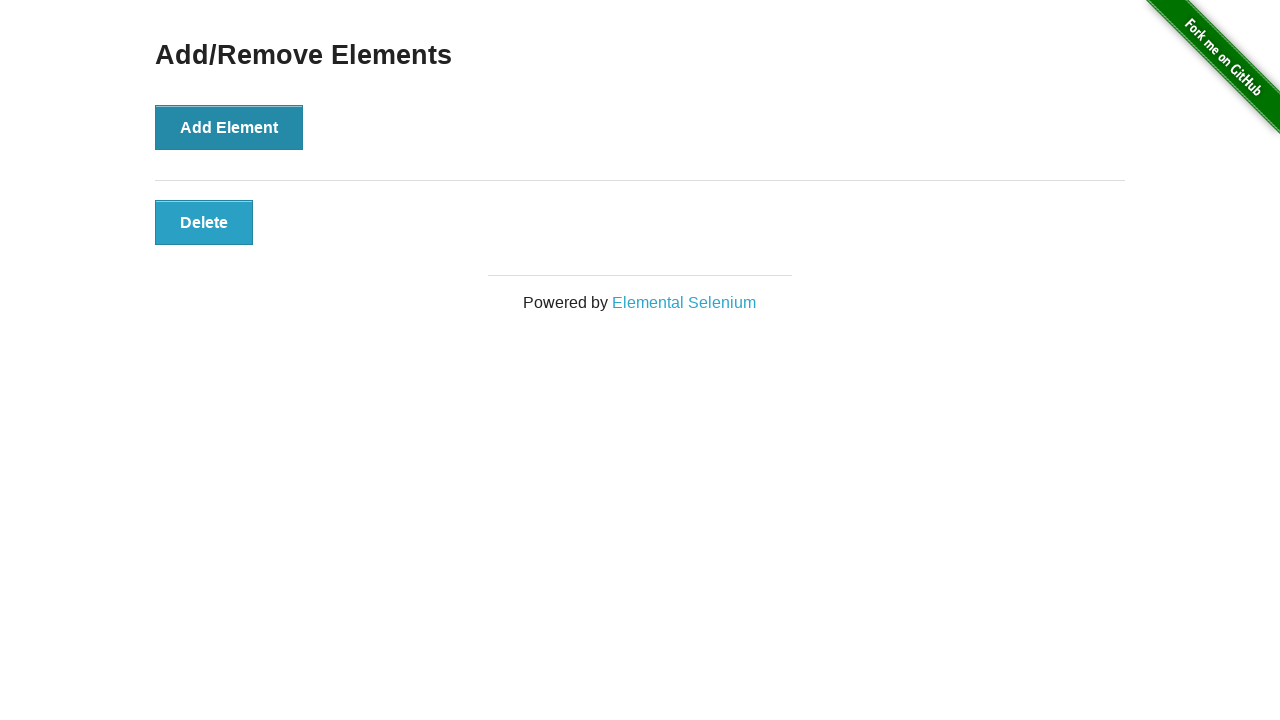

Verified that only 1 delete button remains
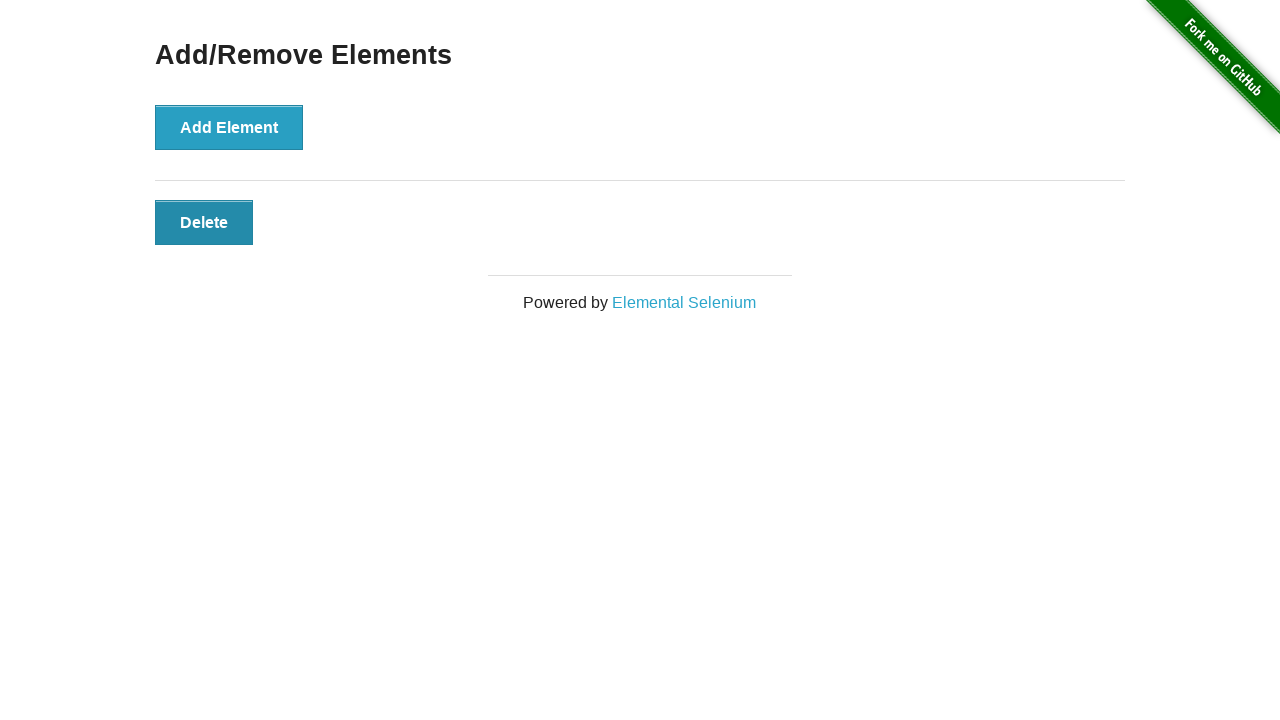

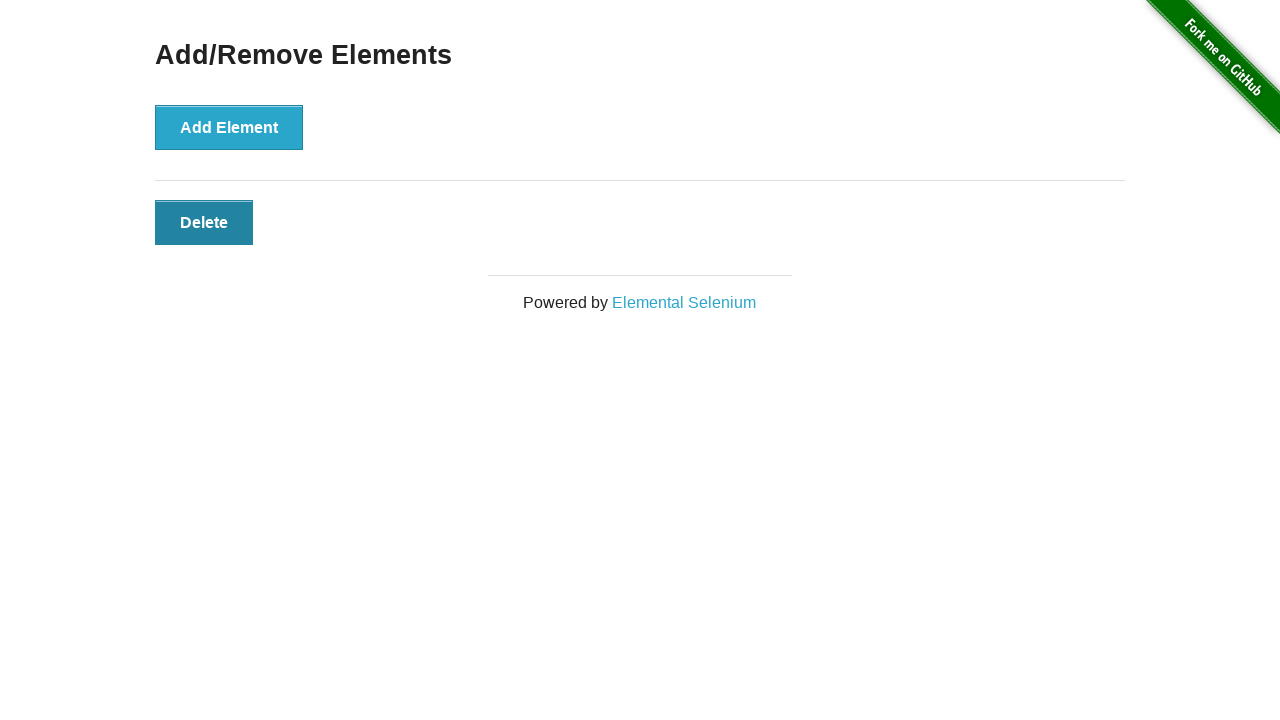